Tests retrieving various element properties and information from form elements

Starting URL: https://bonigarcia.dev/selenium-webdriver-java/

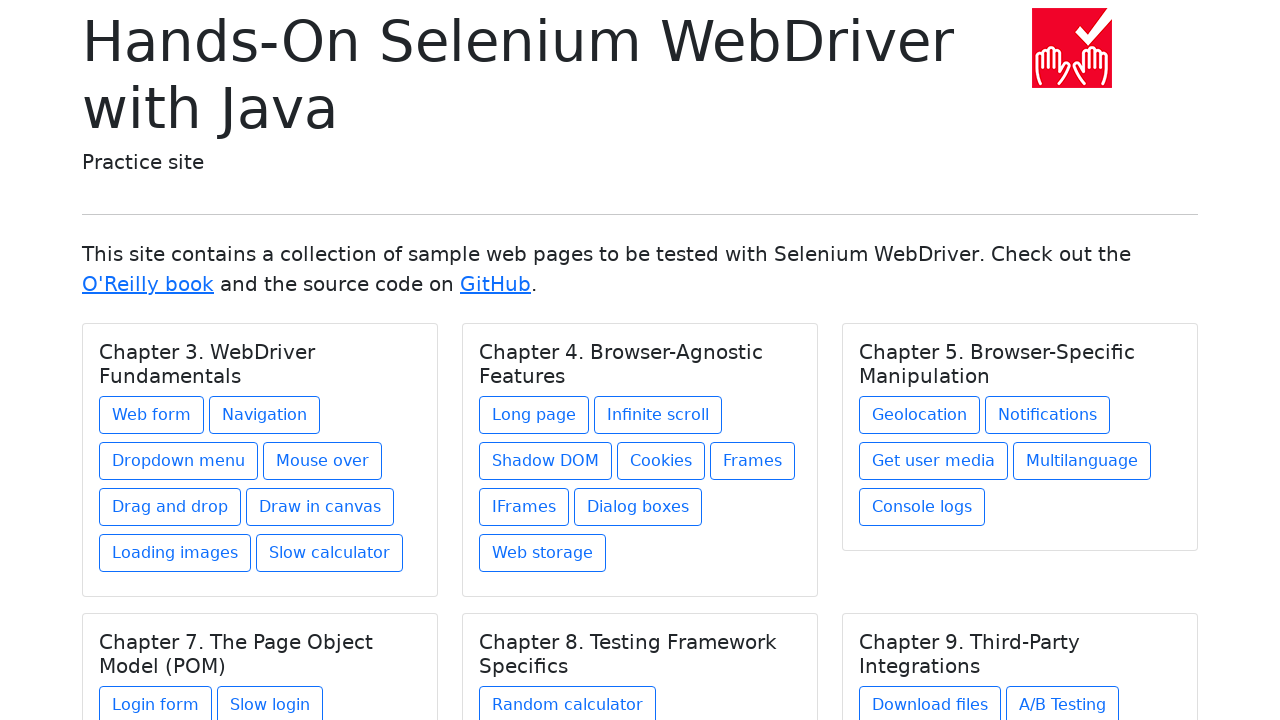

Clicked on Web Form link to navigate to form page at (152, 415) on xpath=//a[@href = 'web-form.html']
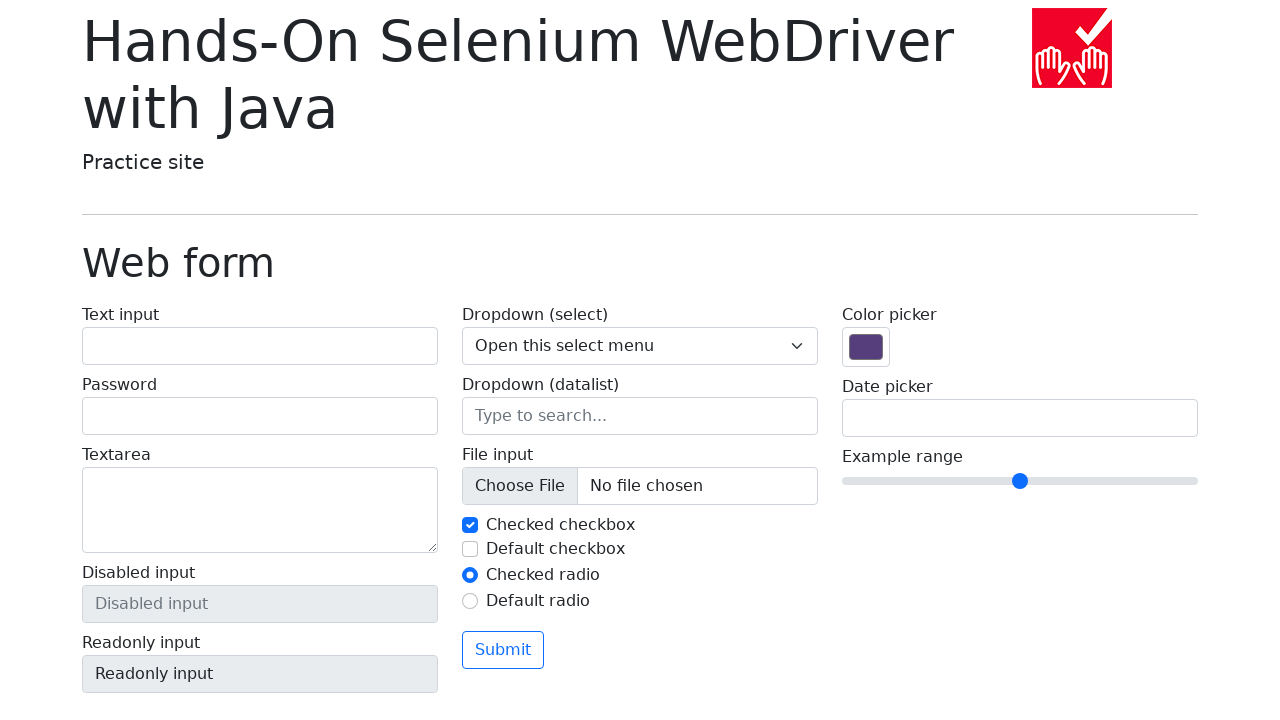

Disabled input field loaded
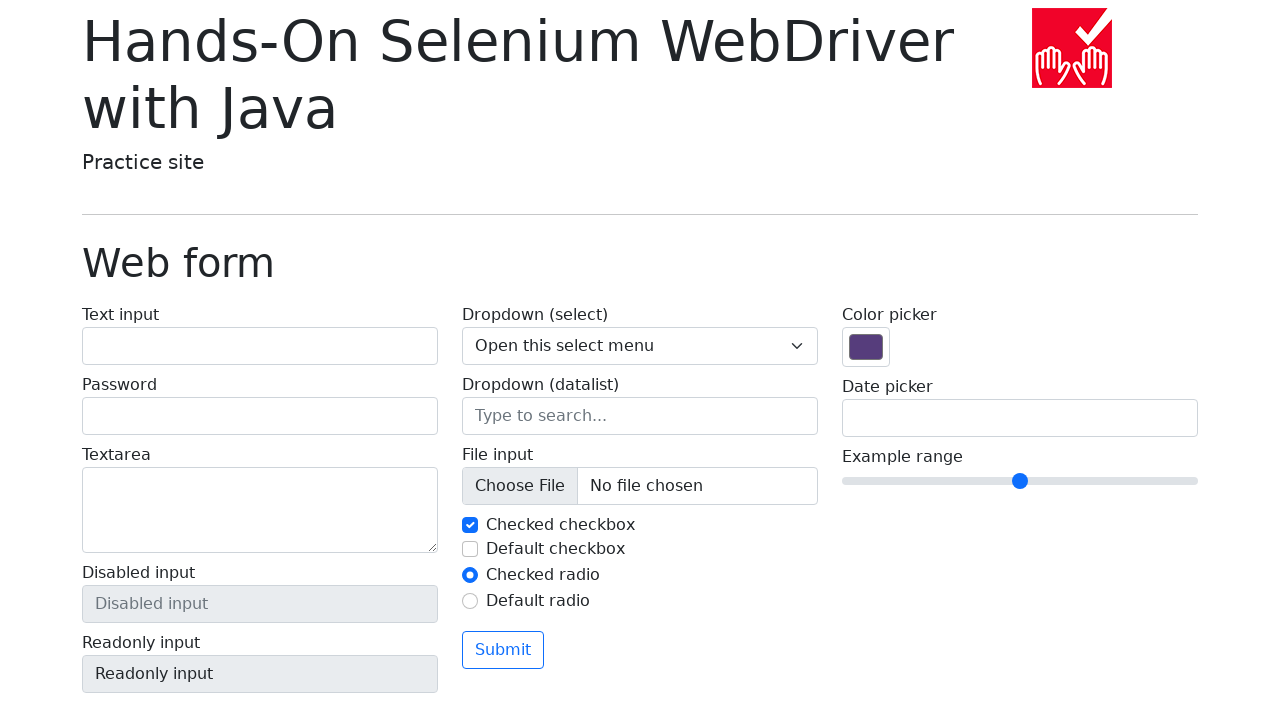

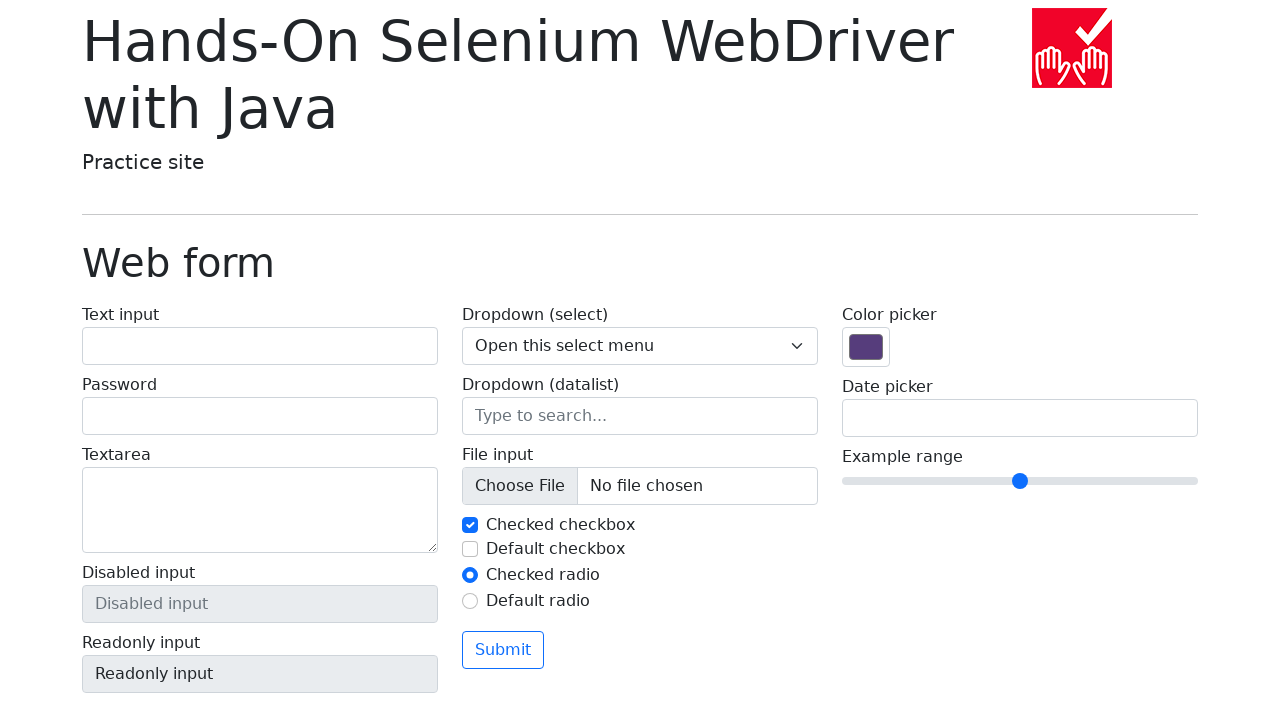